Tests registration form validation by submitting an invalid email format and verifying the email error messages

Starting URL: https://alada.vn/tai-khoan/dang-ky.html

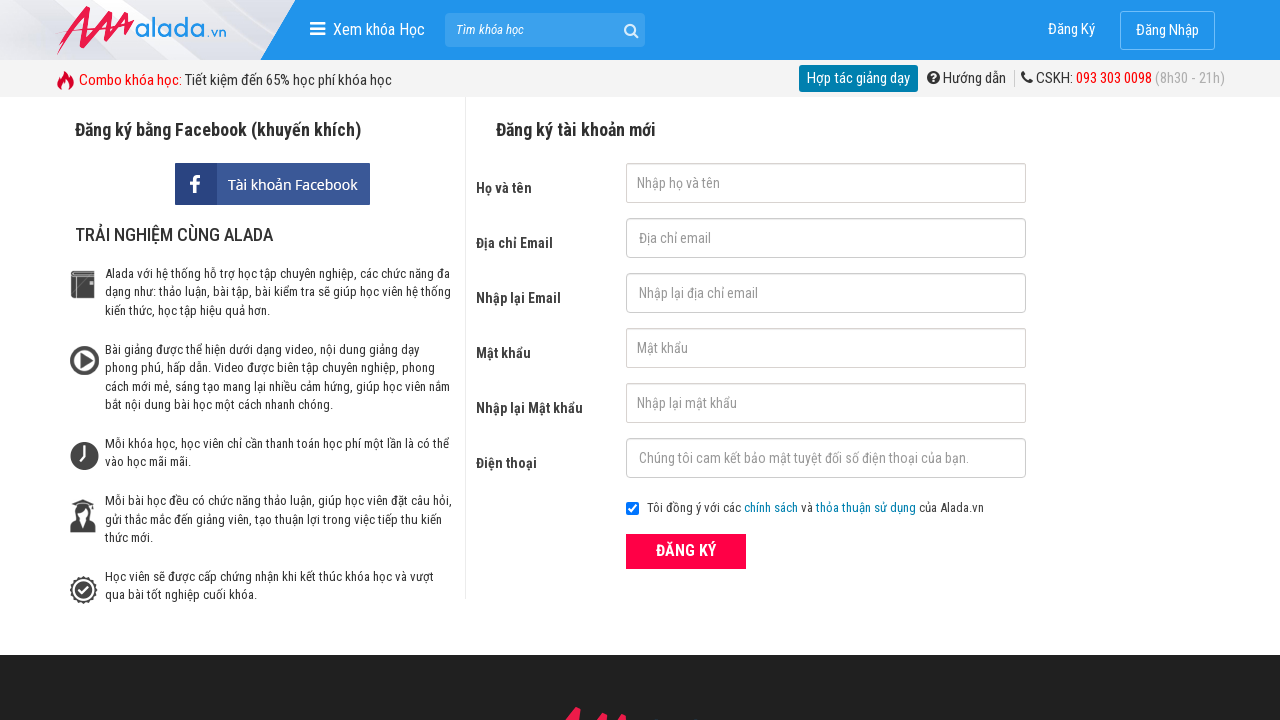

Filled first name field with 'Lanh' on #txtFirstname
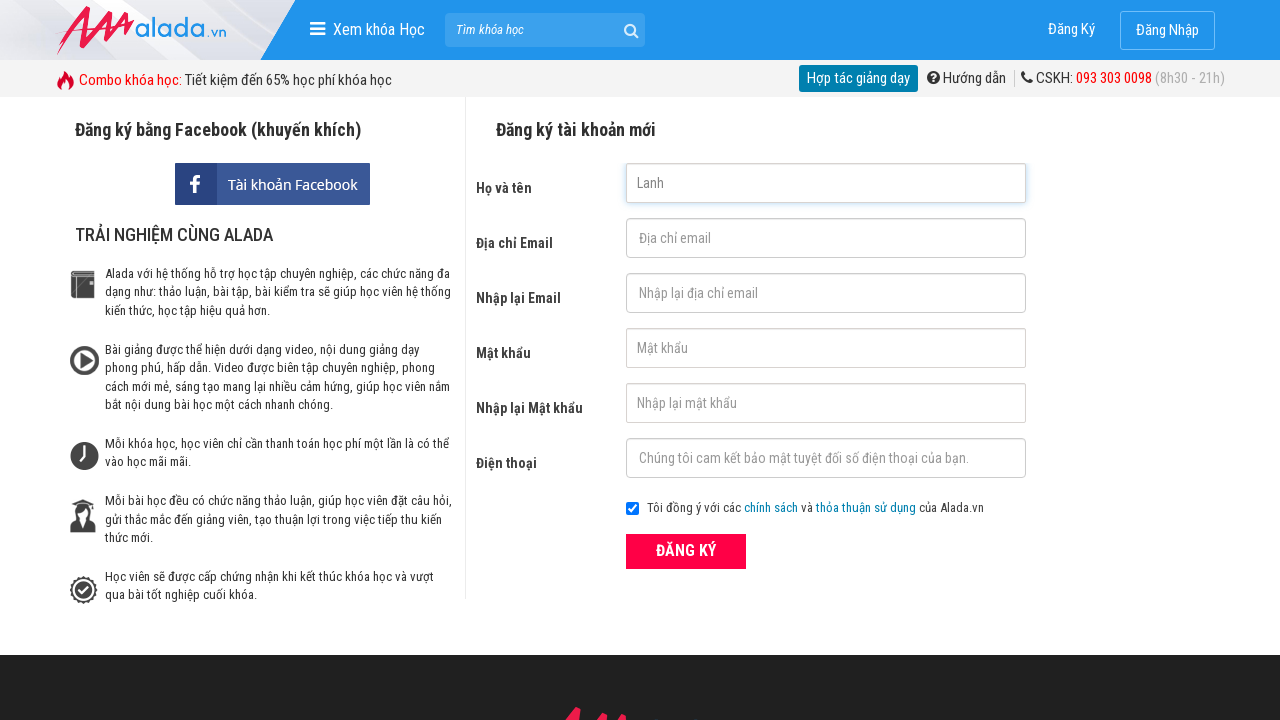

Filled email field with invalid format '123@456@789' on #txtEmail
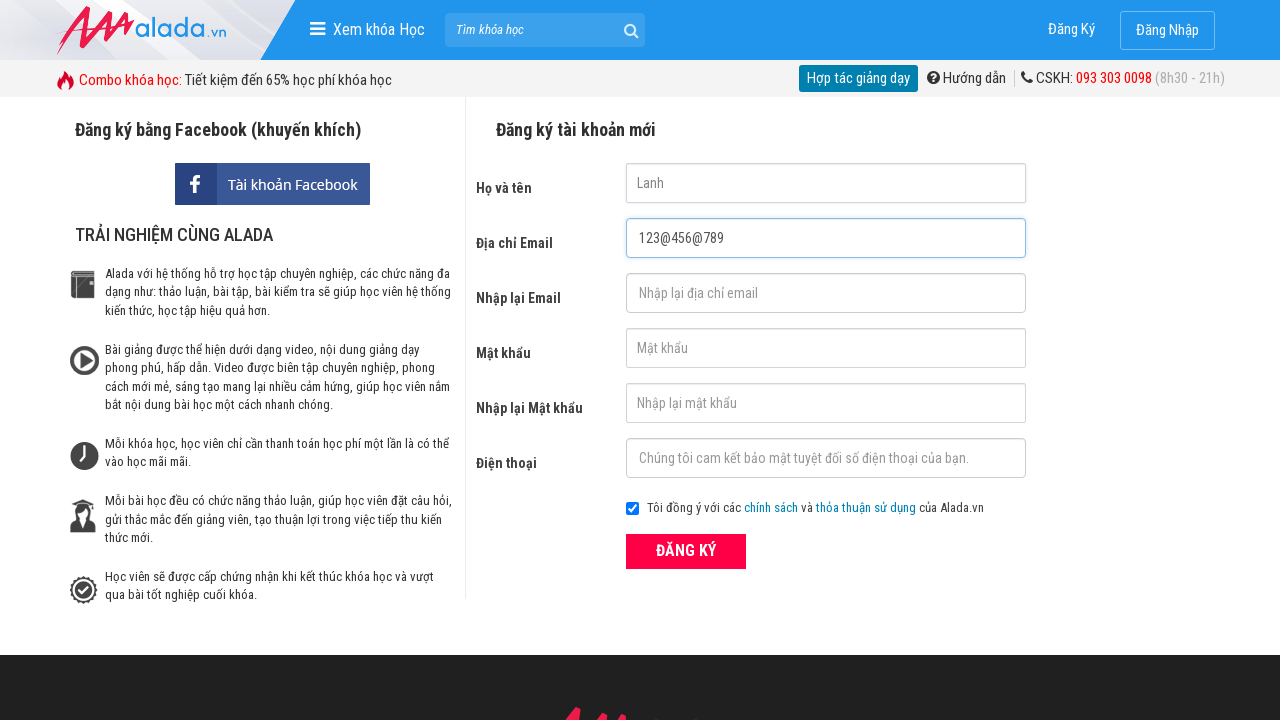

Filled confirm email field with invalid format '123@456@789' on #txtCEmail
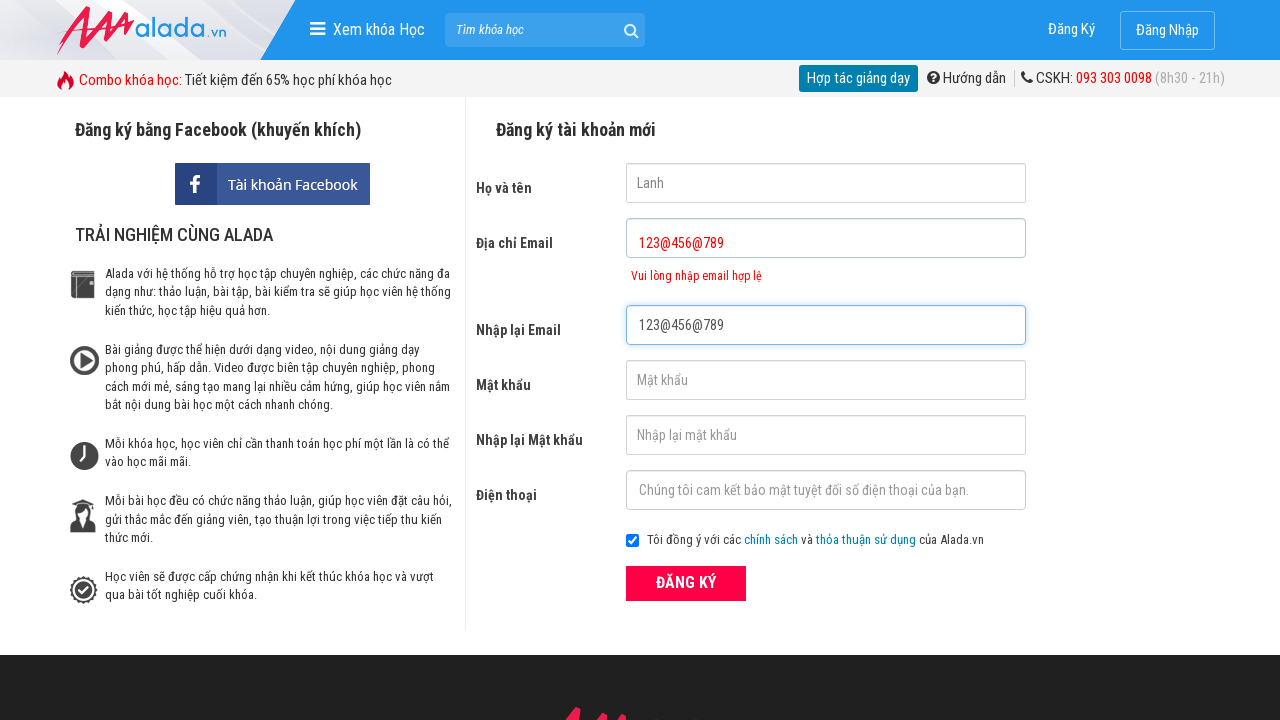

Filled password field with '123456' on #txtPassword
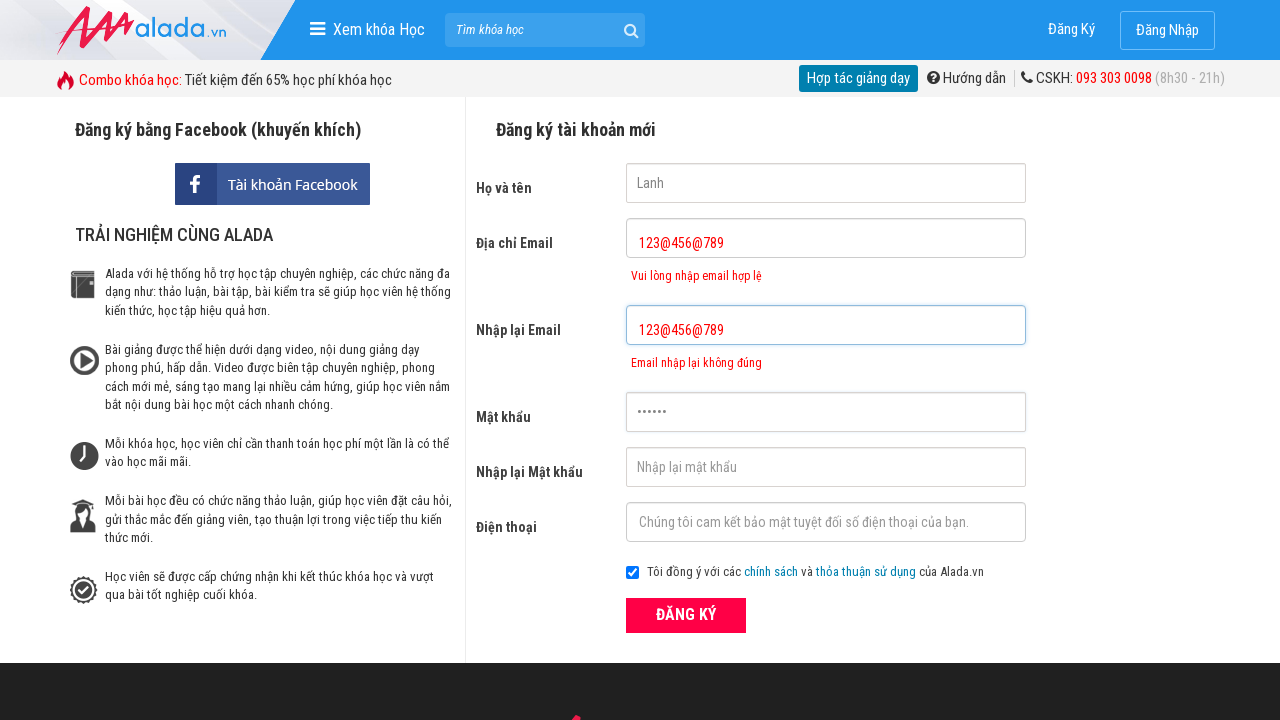

Filled confirm password field with '123456' on #txtCPassword
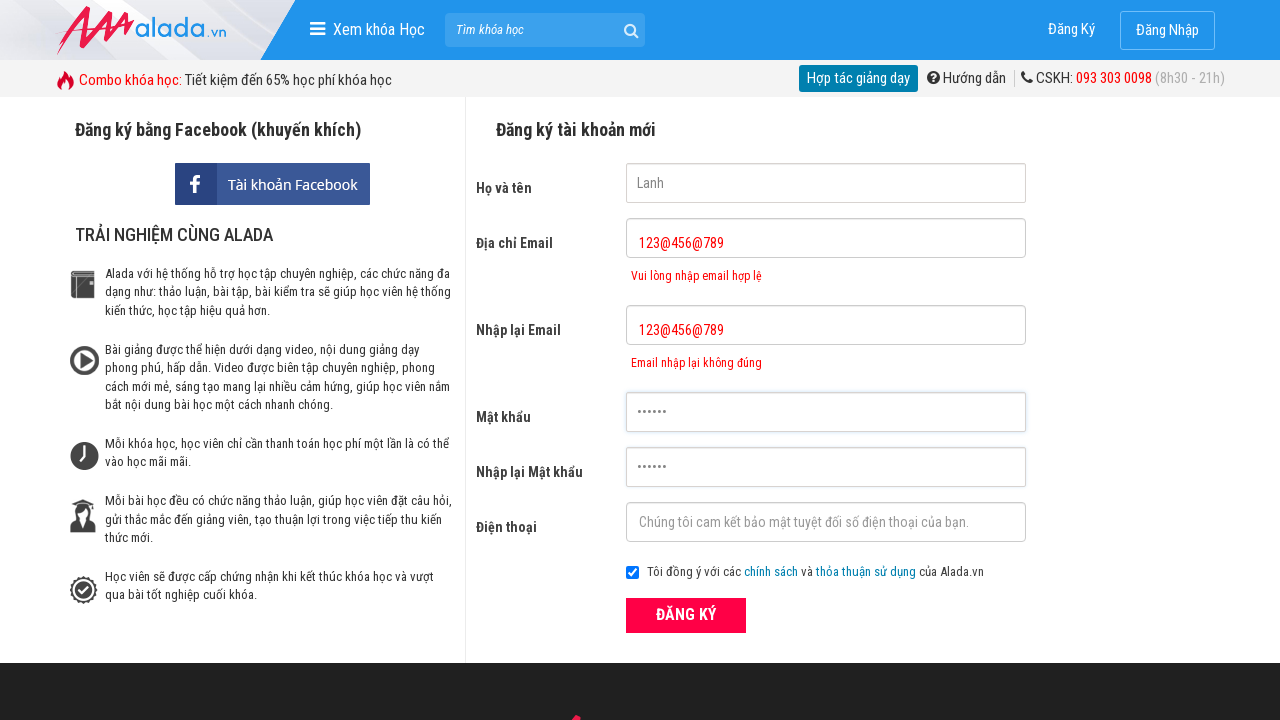

Filled phone field with '0987654321' on #txtPhone
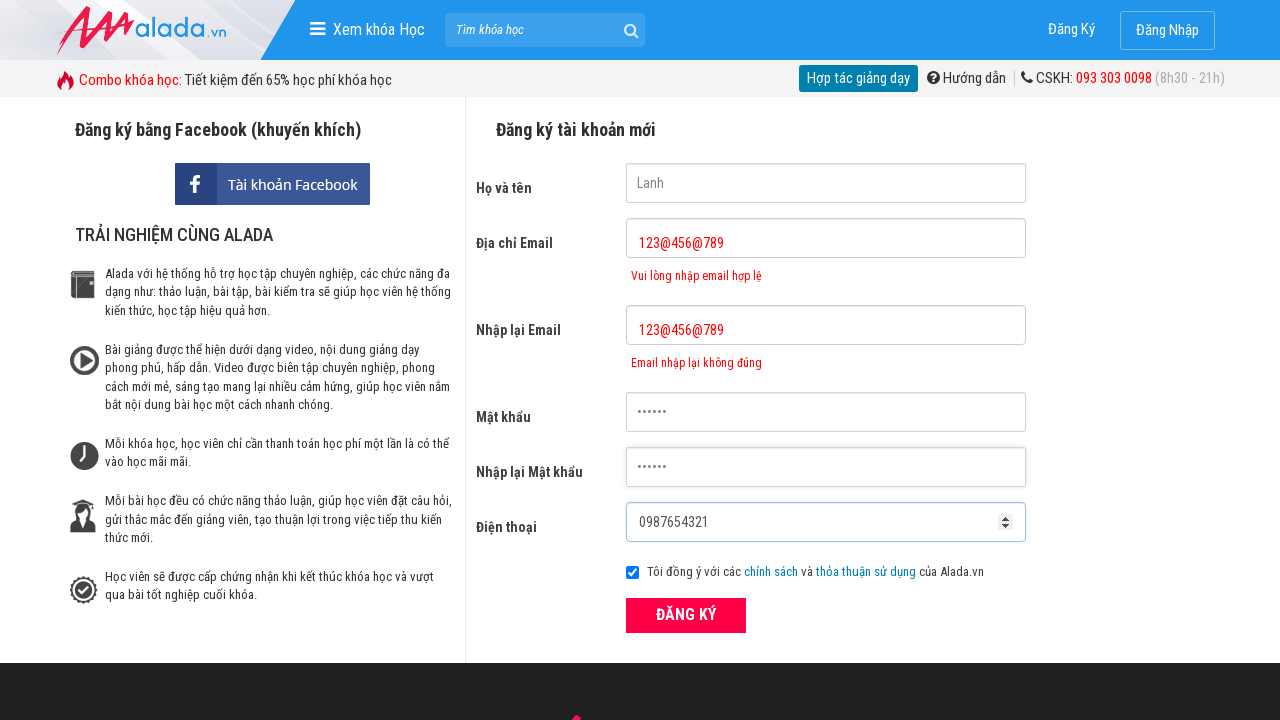

Clicked register button to submit form at (686, 615) on xpath=//form[@id='frmLogin']//button[text()='ĐĂNG KÝ']
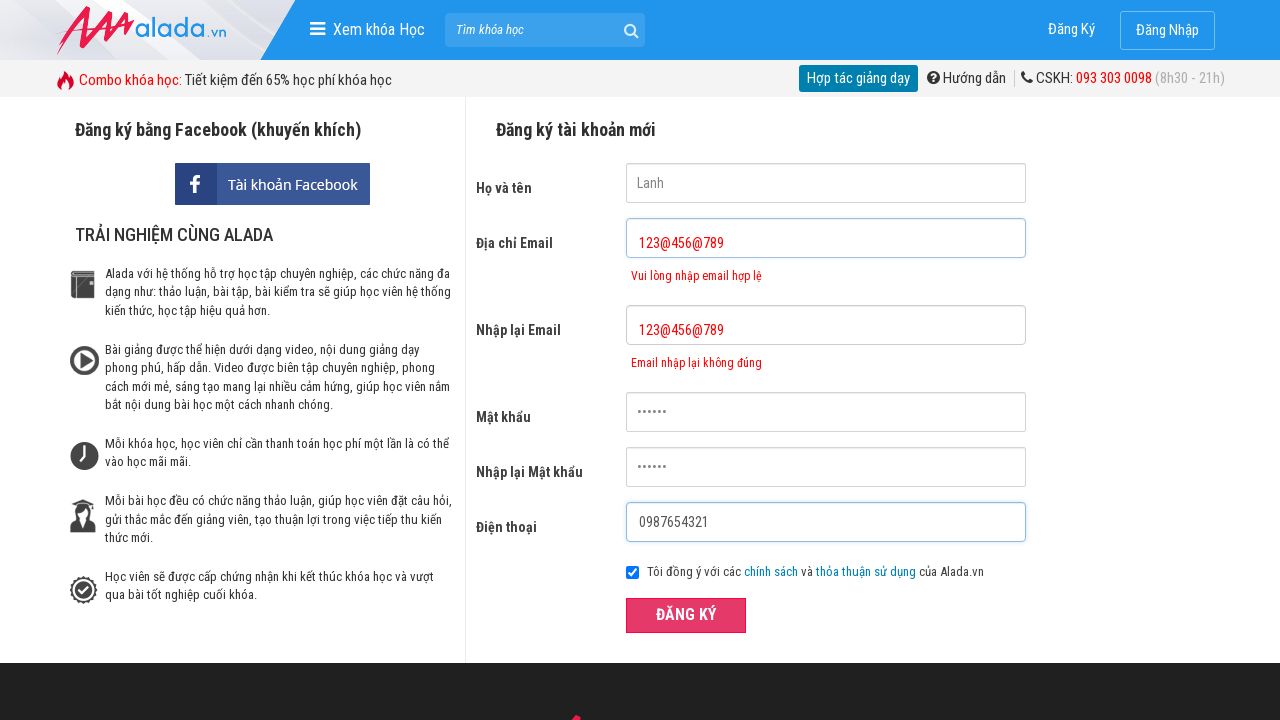

Email error message appeared on page
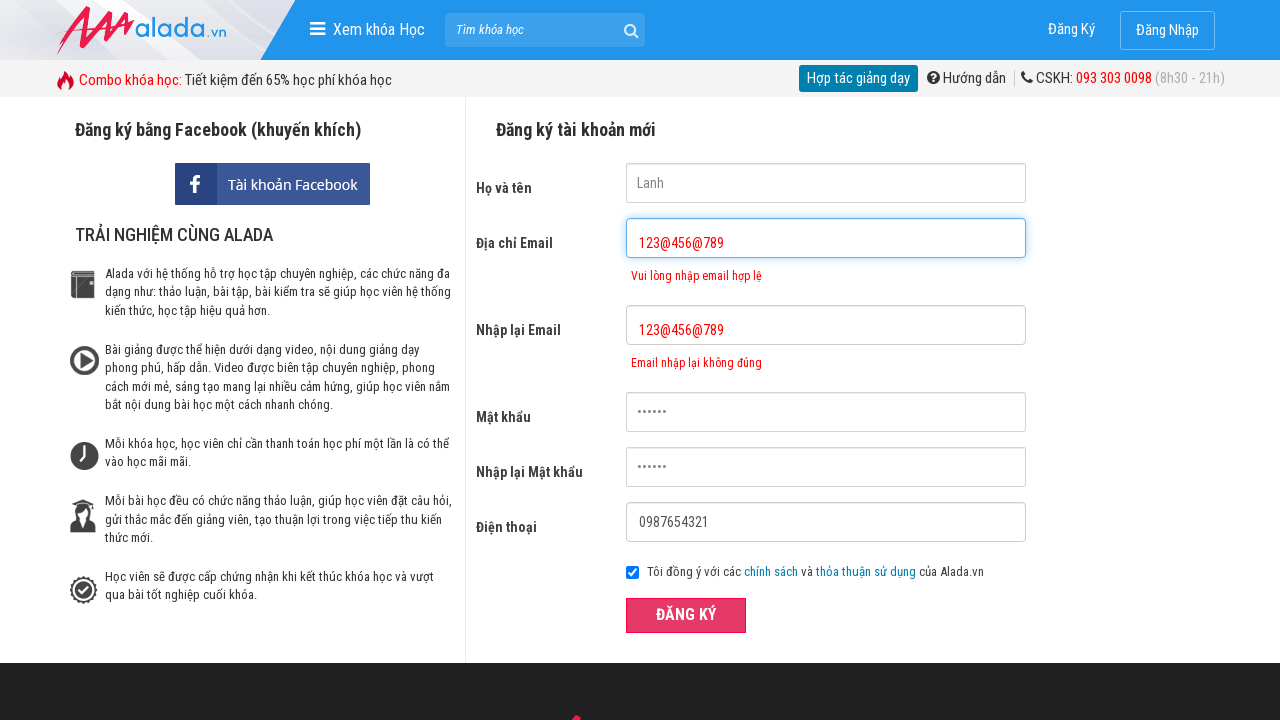

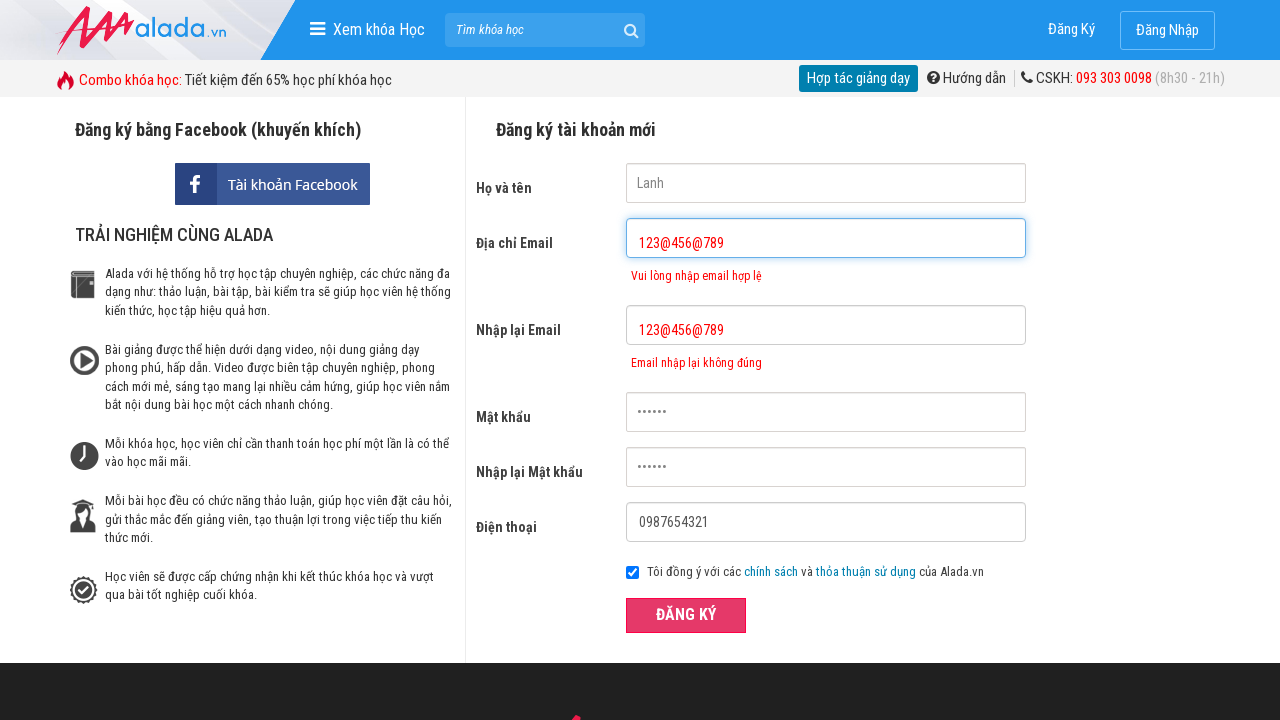